Verifies that searching for "ca" returns exactly 4 visible products, then clears the search field

Starting URL: https://rahulshettyacademy.com/seleniumPractise/#/

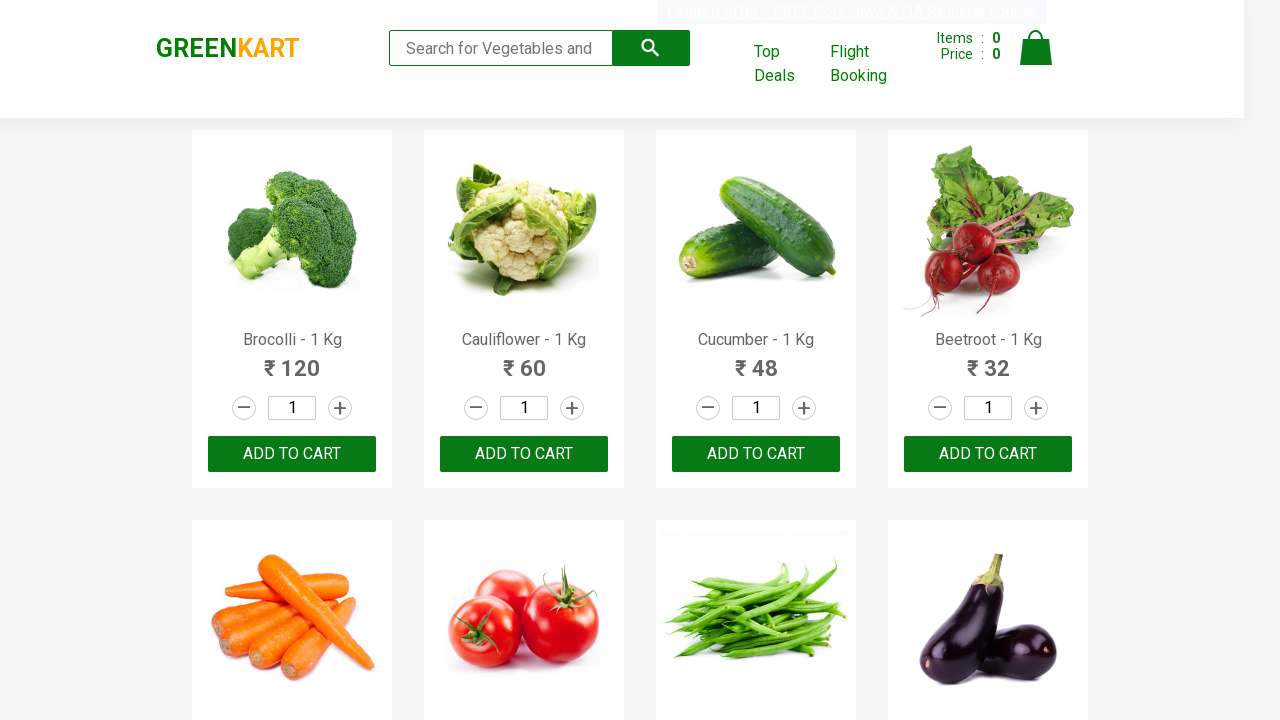

Filled search field with 'ca' on .search-keyword
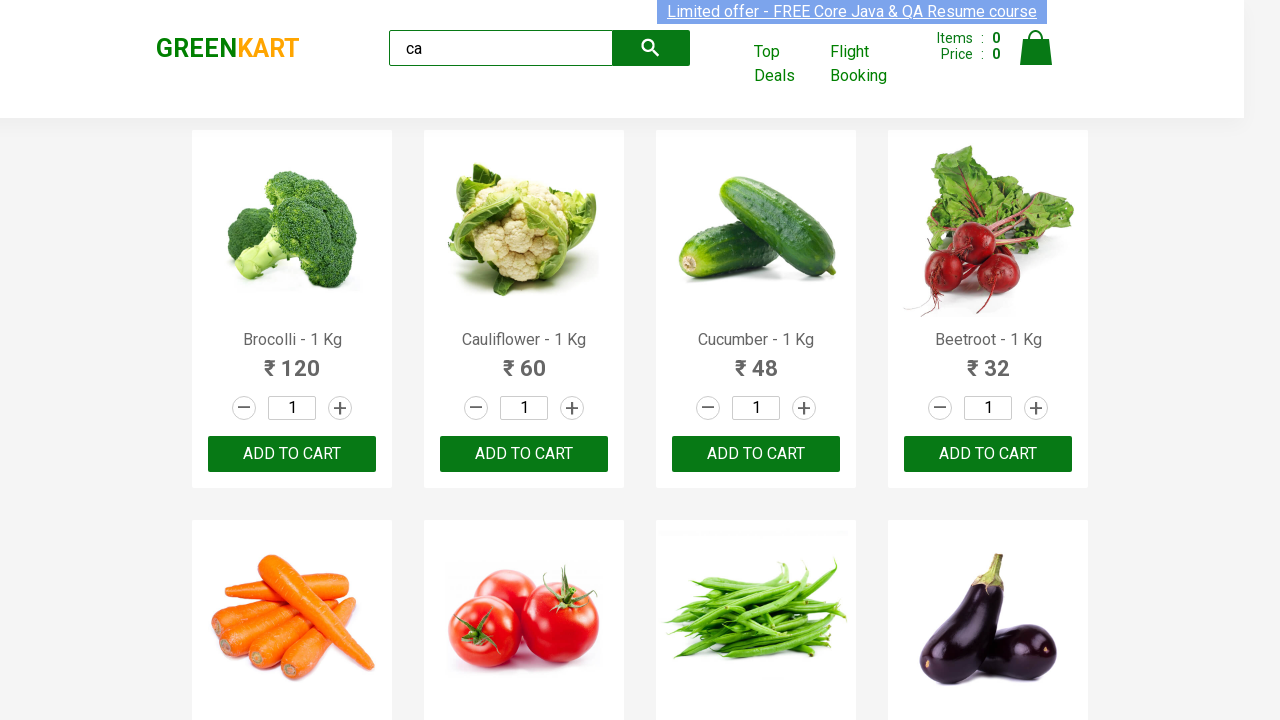

Waited for products to be filtered
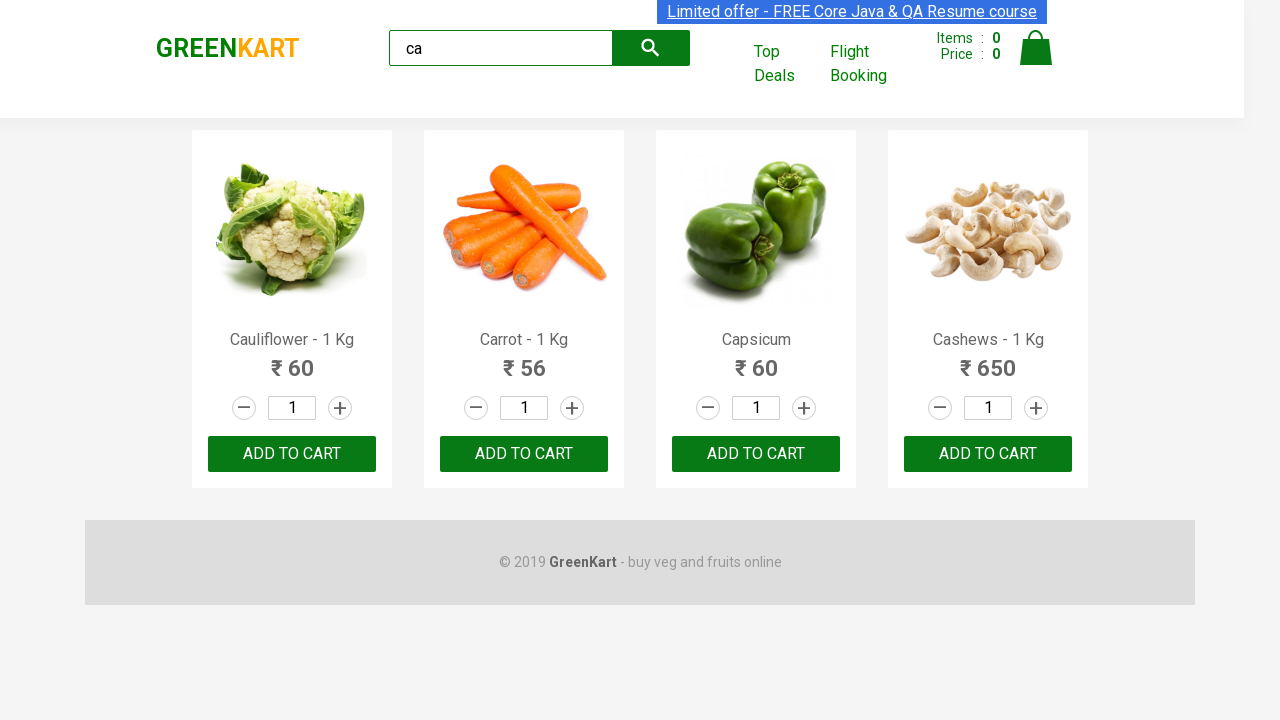

Verified that exactly 4 visible products are displayed
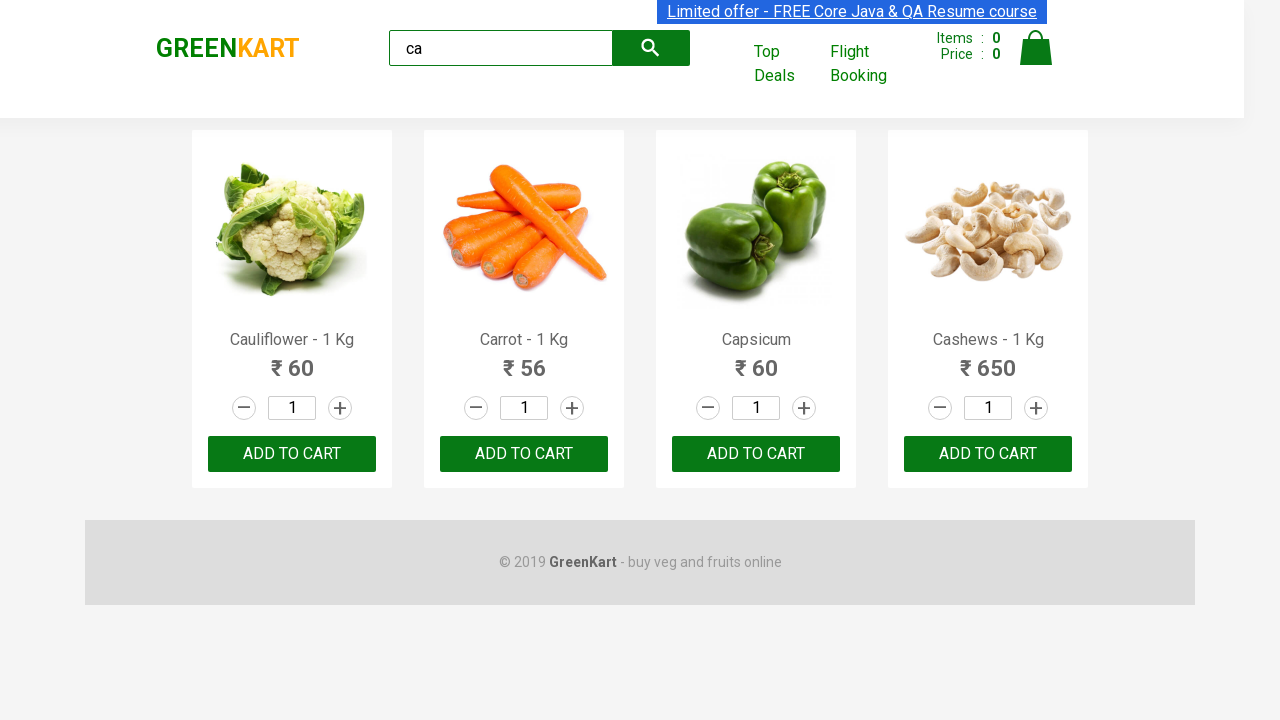

Cleared the search field on .search-keyword
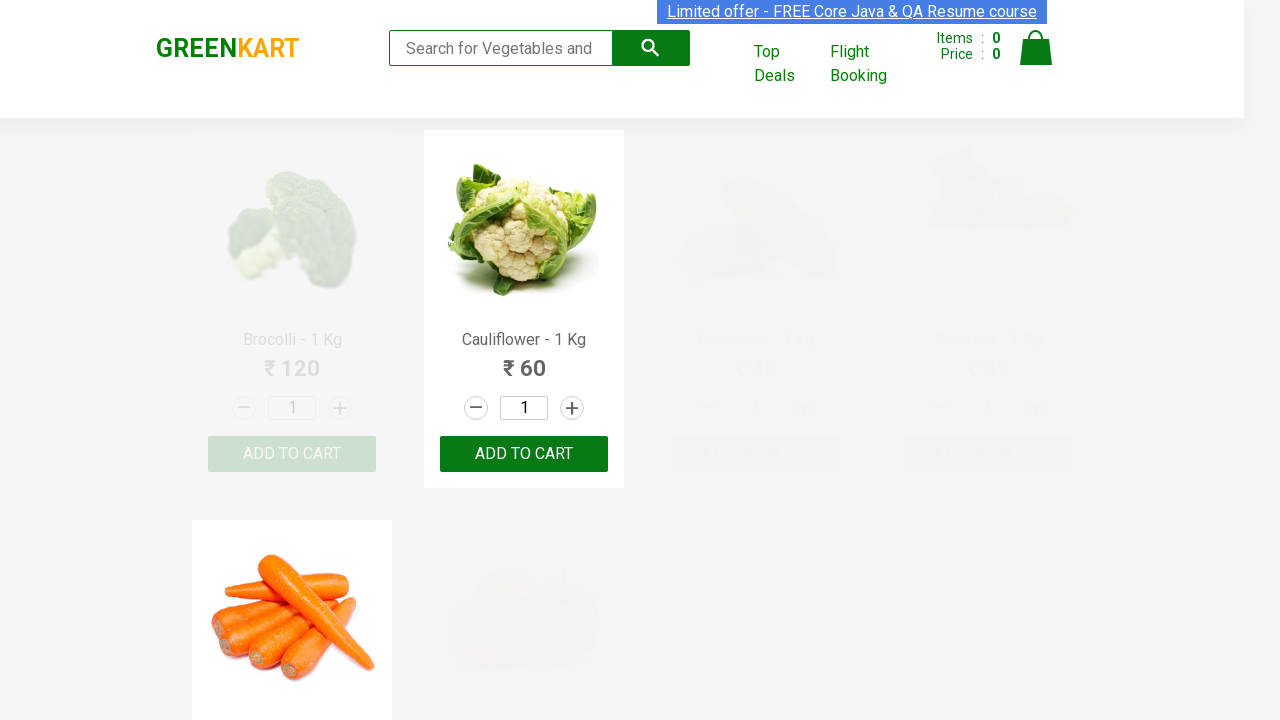

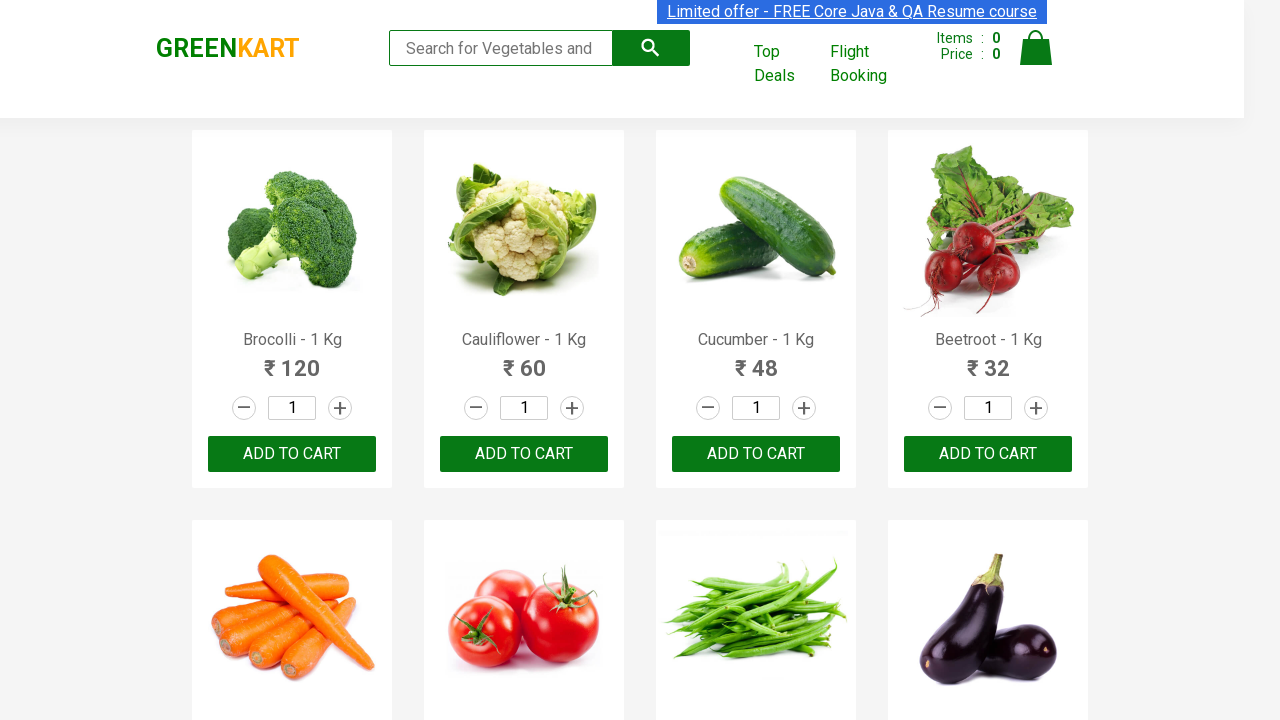